Tests a practice registration form by filling in personal details (name, email, phone, date of birth), selecting gender, hobbies, uploading a file, entering address, selecting state/city, and verifying the submitted data appears in a confirmation modal.

Starting URL: https://demoqa.com/automation-practice-form

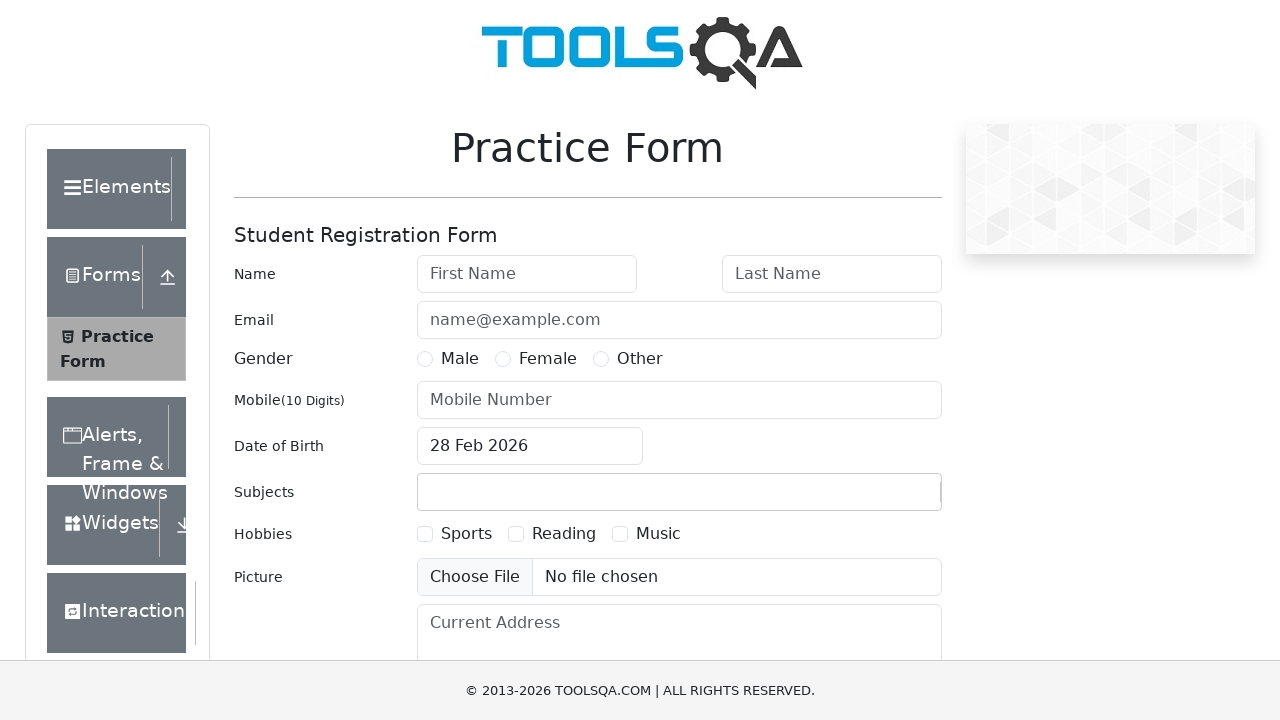

Filled first name field with 'Michael' on #firstName
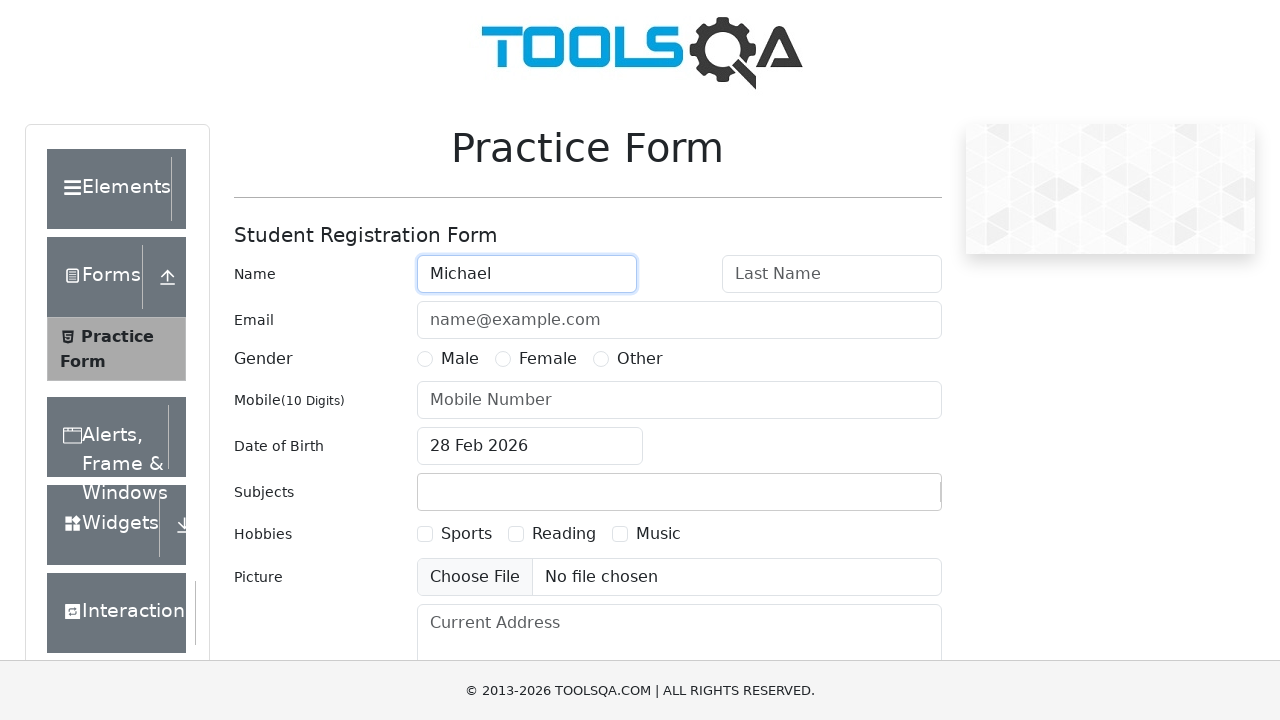

Filled last name field with 'Johnson' on #lastName
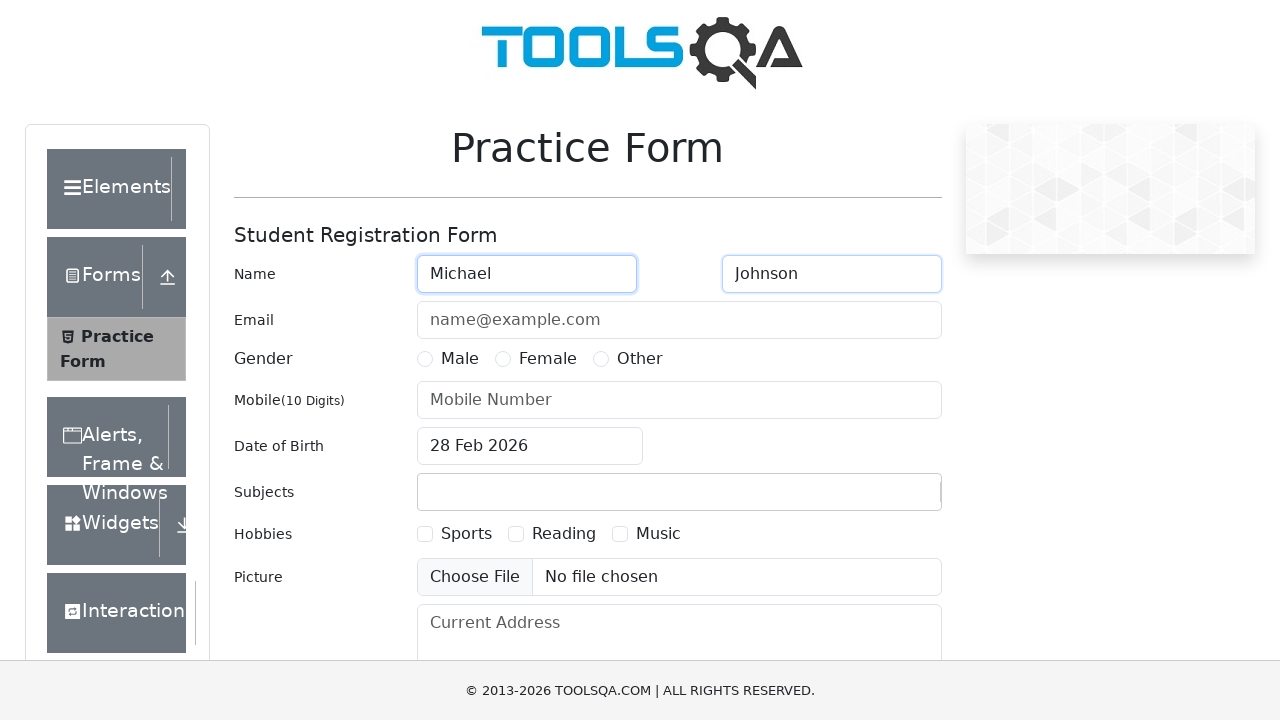

Filled email field with 'michael.johnson847@example.com' on #userEmail
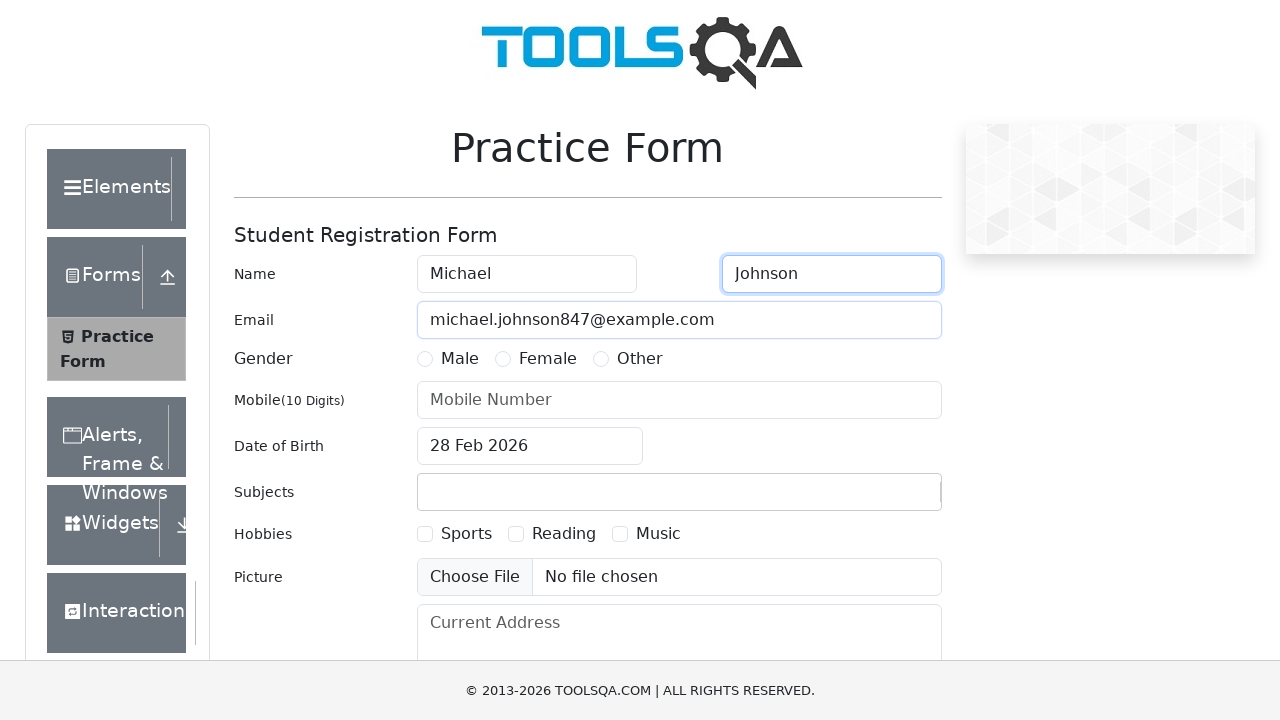

Selected Male gender option at (460, 359) on label[for='gender-radio-1']
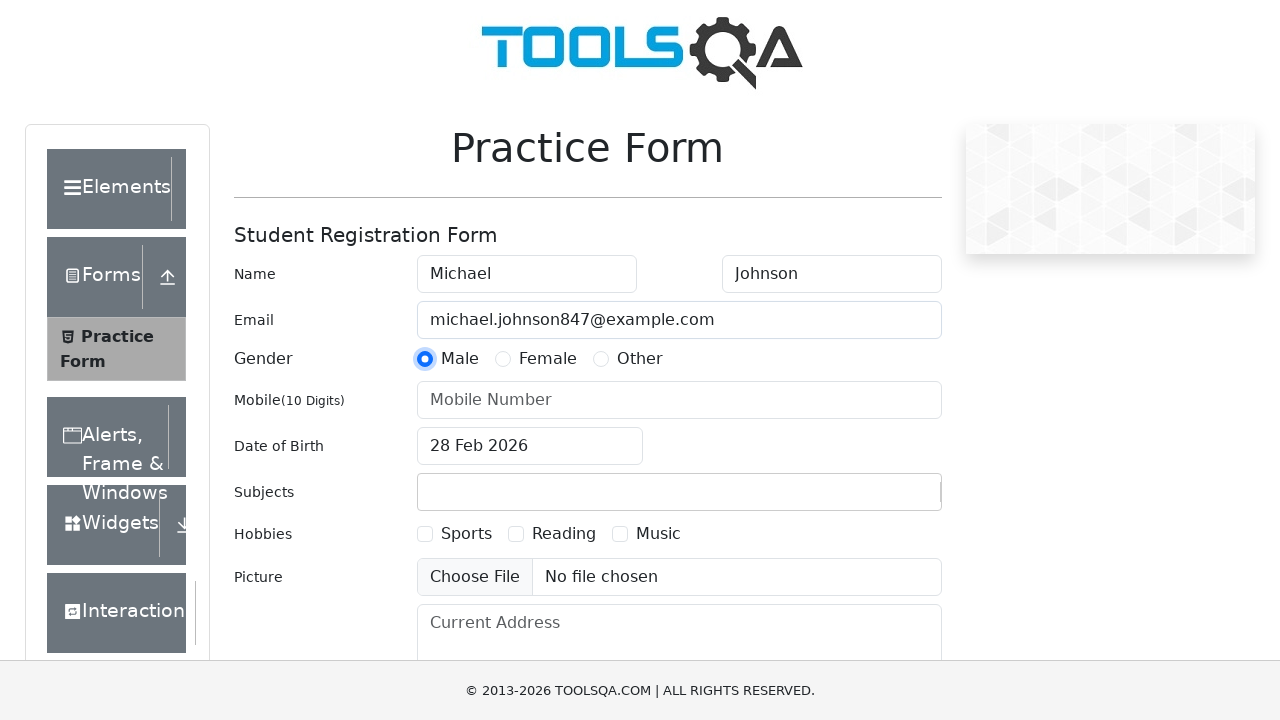

Filled phone number field with '5551234567' on #userNumber
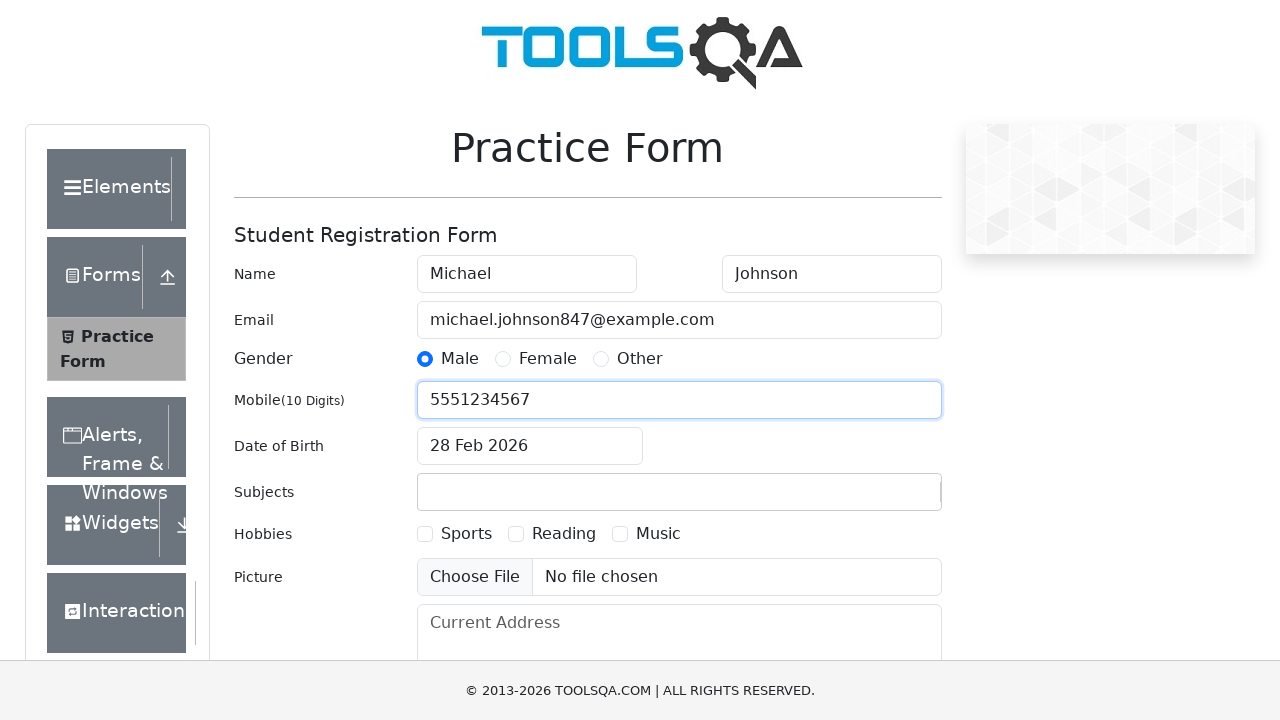

Clicked date of birth input to open date picker at (530, 446) on #dateOfBirthInput
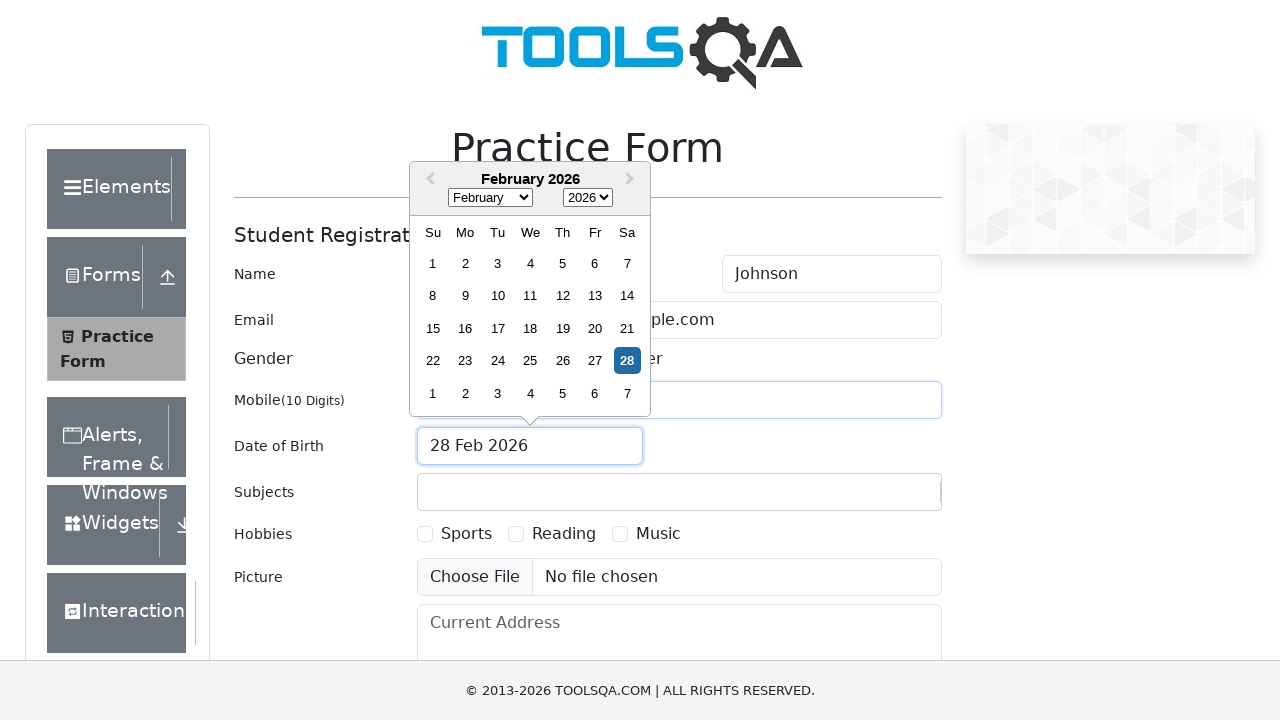

Selected June (month 5) from date picker on .react-datepicker__month-select
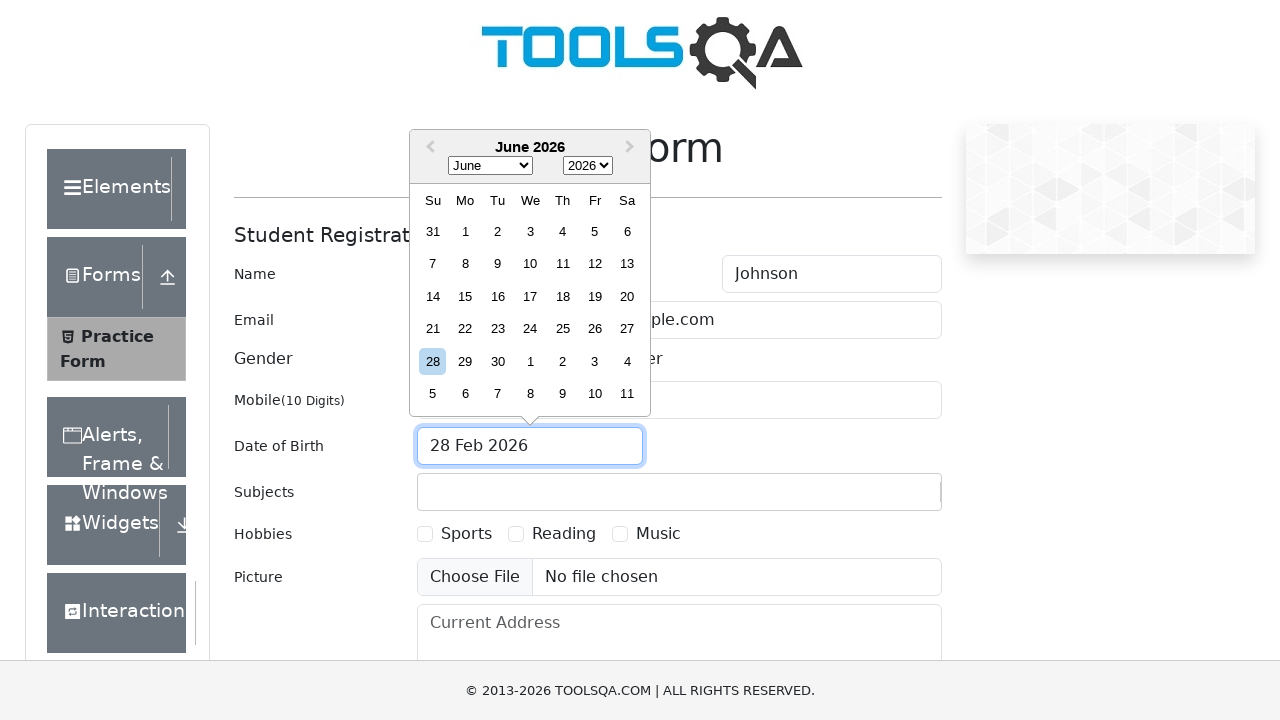

Selected 1970 from year dropdown on .react-datepicker__year-select
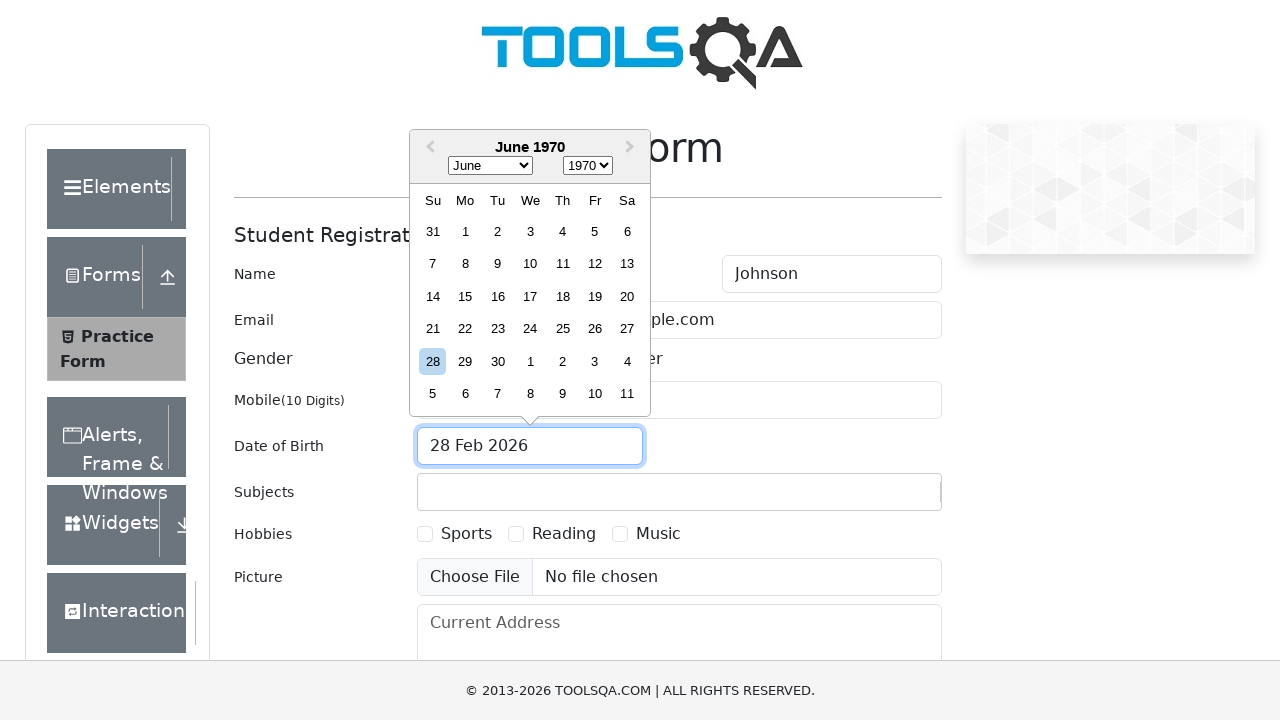

Selected 19th day from date picker at (595, 296) on .react-datepicker__day--019:not(.react-datepicker__day--outside-month)
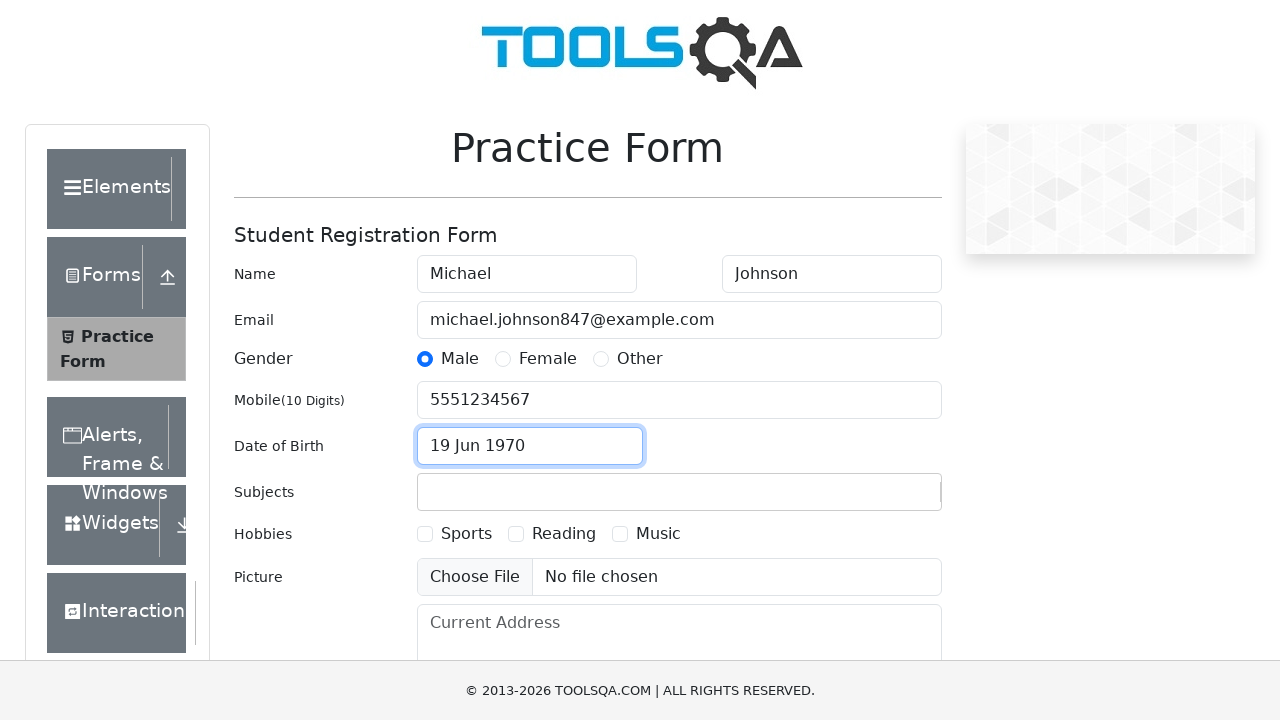

Clicked subjects input field at (430, 492) on #subjectsInput
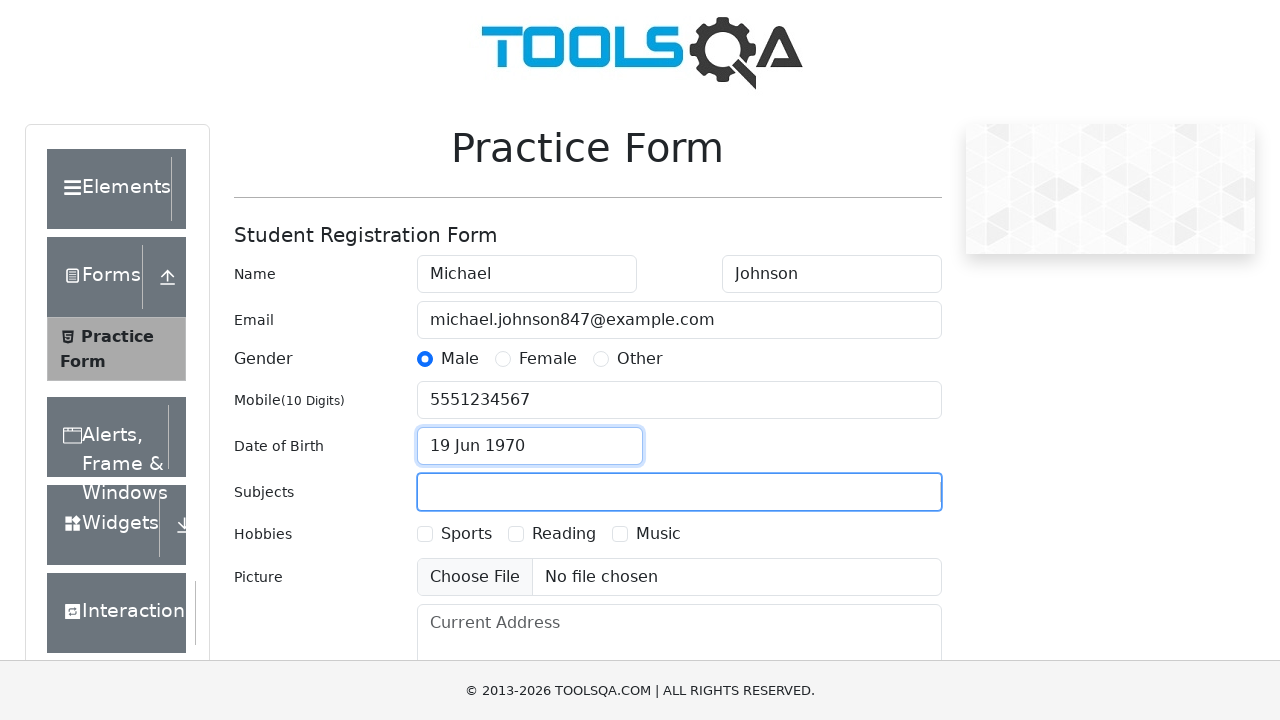

Filled subjects field with 'Arts' on #subjectsInput
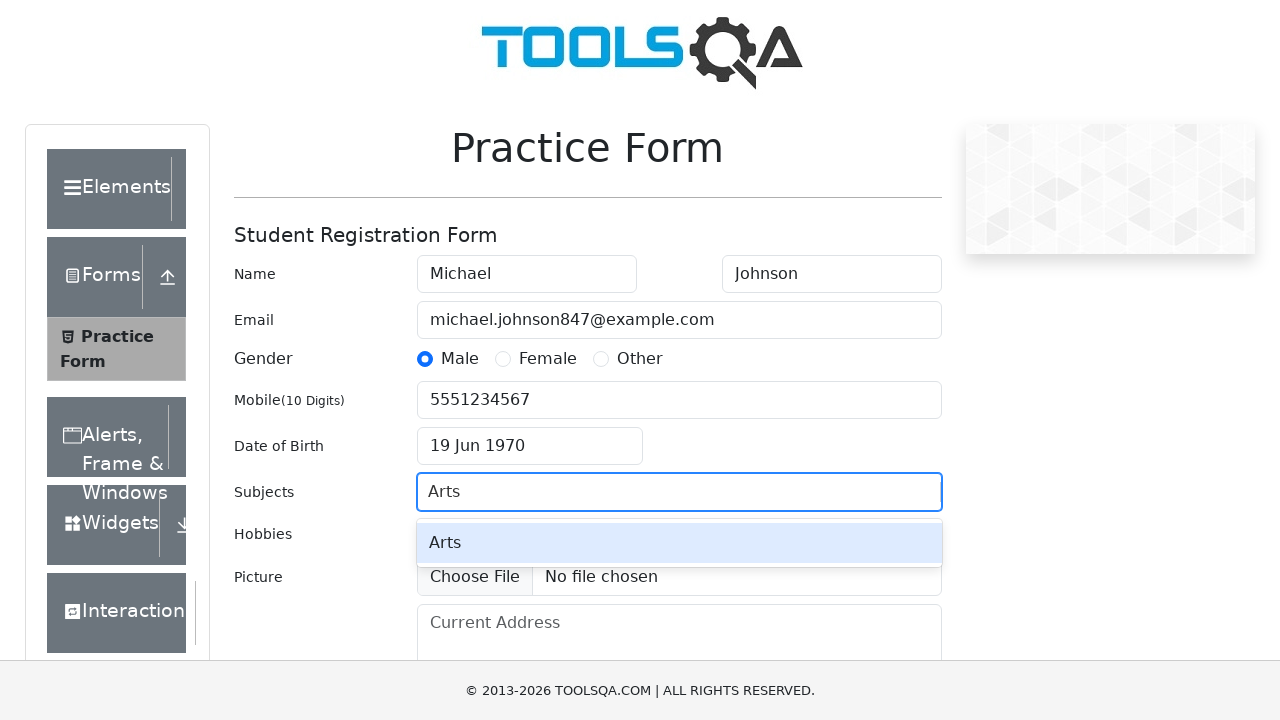

Pressed Tab to confirm subject selection
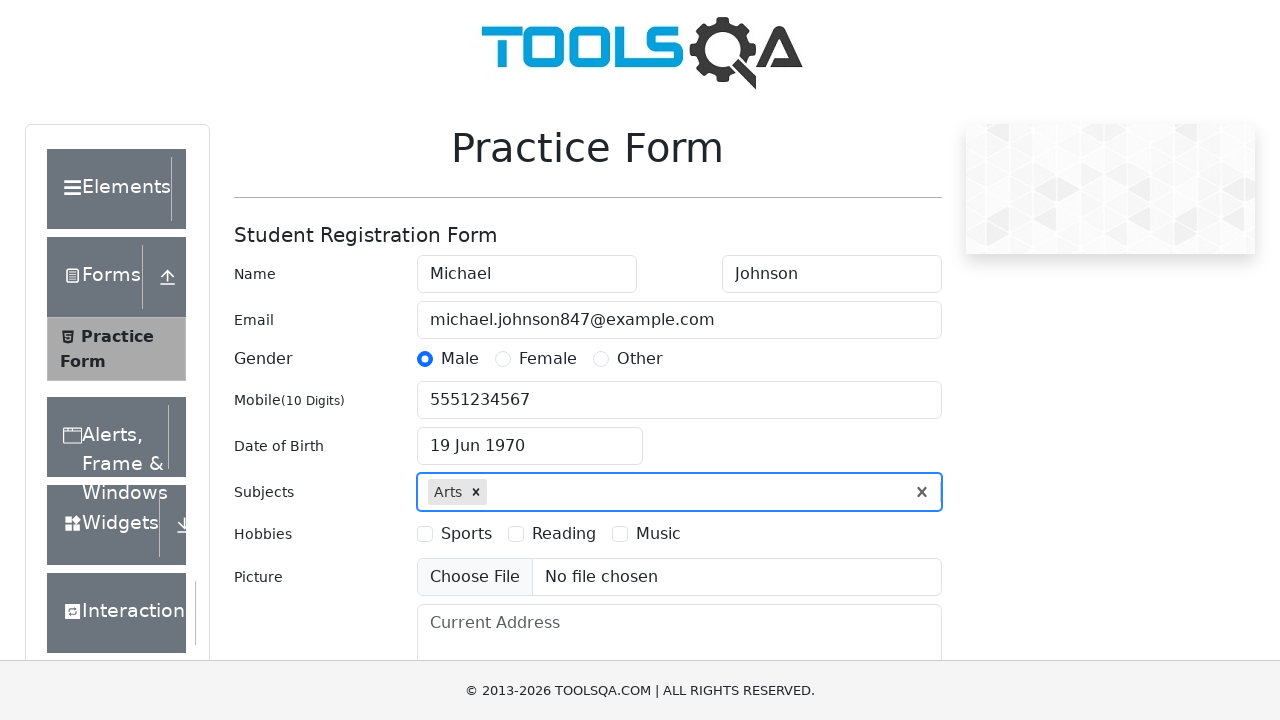

Selected Sports hobby checkbox at (466, 534) on label[for='hobbies-checkbox-1']
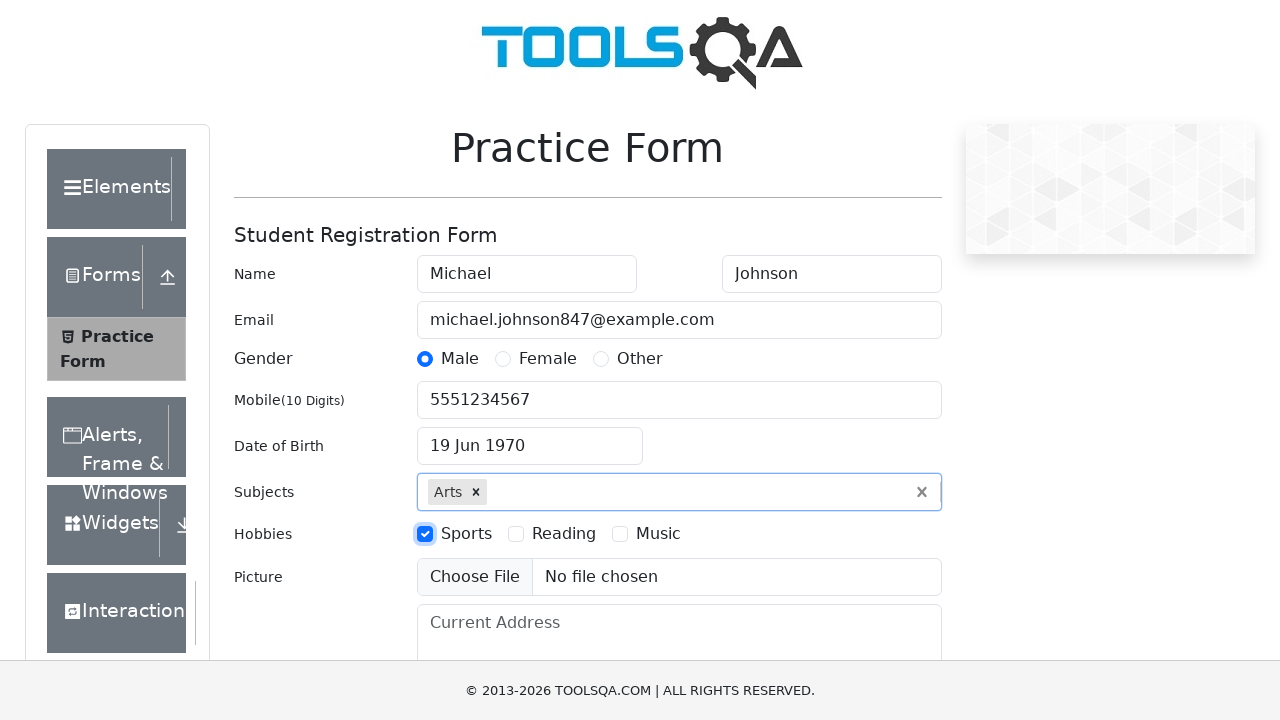

Filled current address field with '4521 Oak Street, Springfield, IL 62701' on #currentAddress
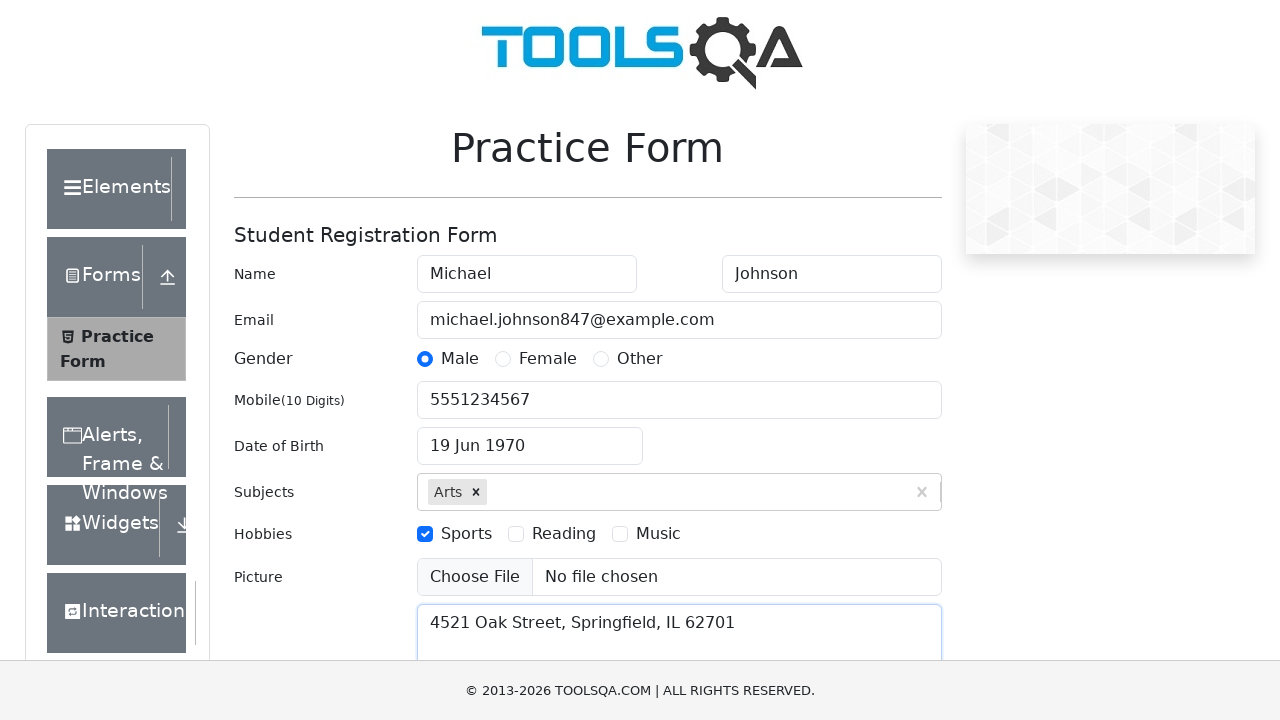

Scrolled down 300px to reveal state dropdown
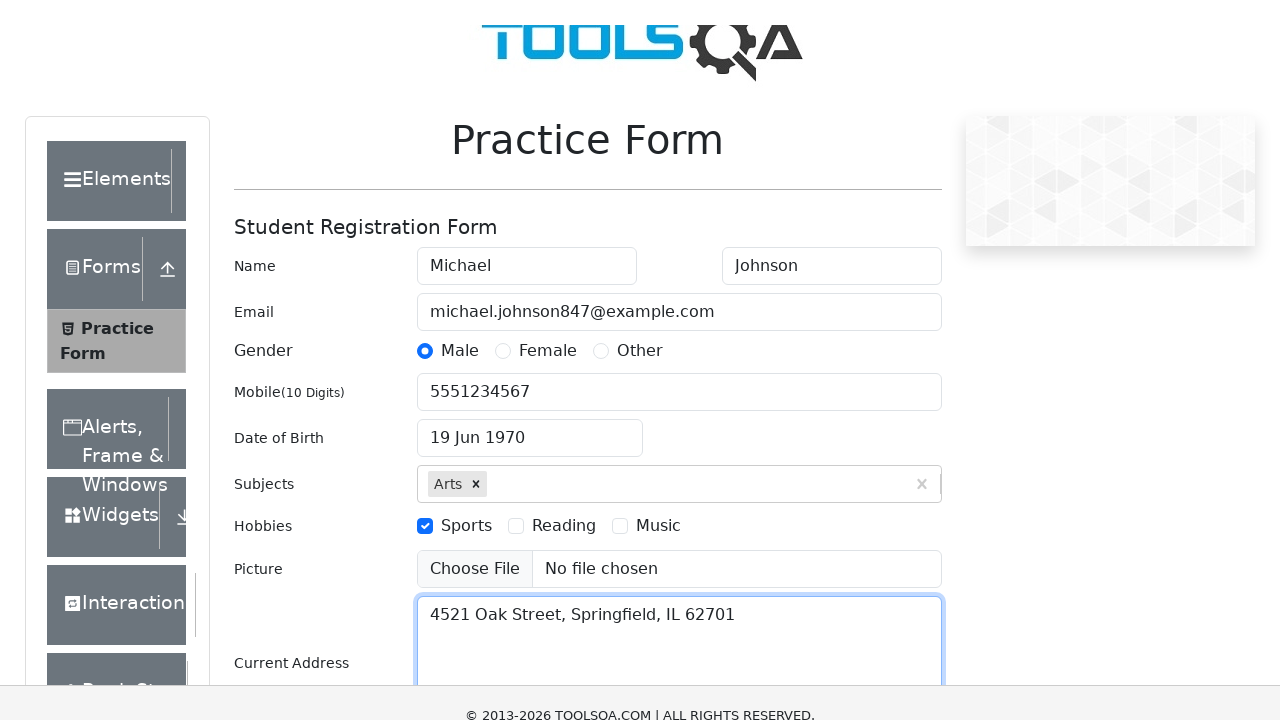

Clicked state dropdown to open options at (527, 465) on #state
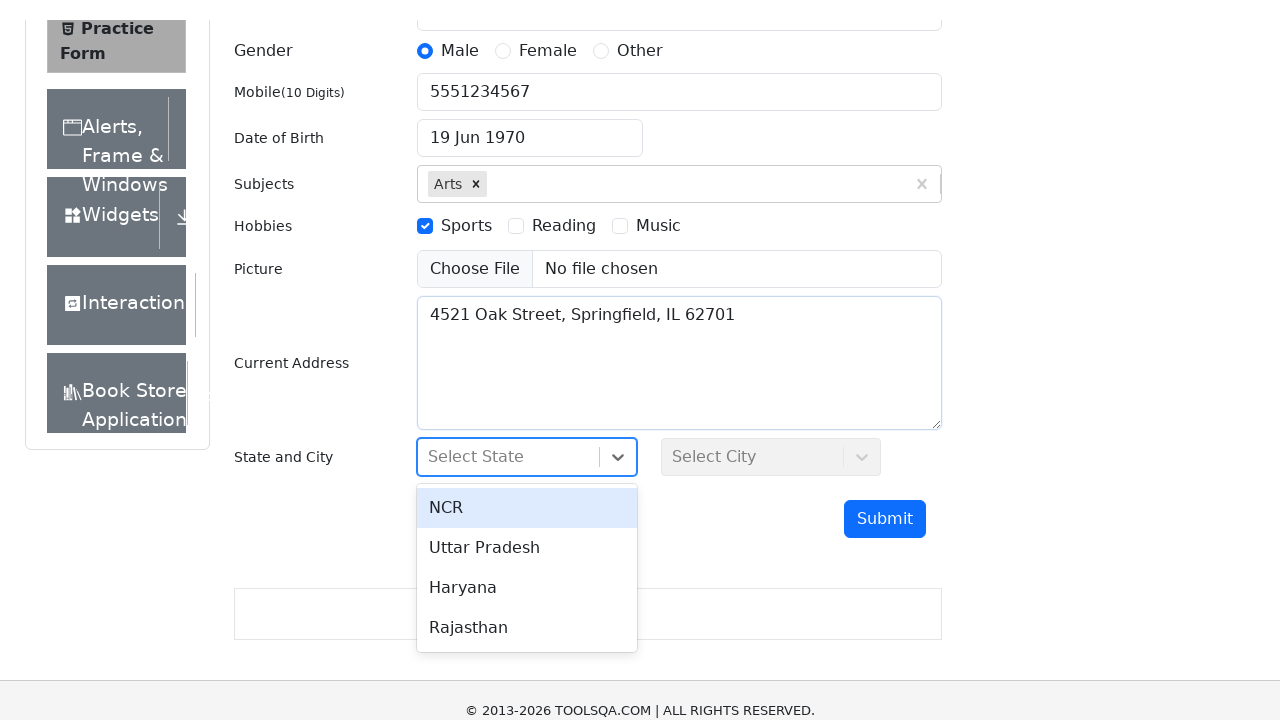

Selected NCR state from dropdown at (527, 488) on #react-select-3-option-0
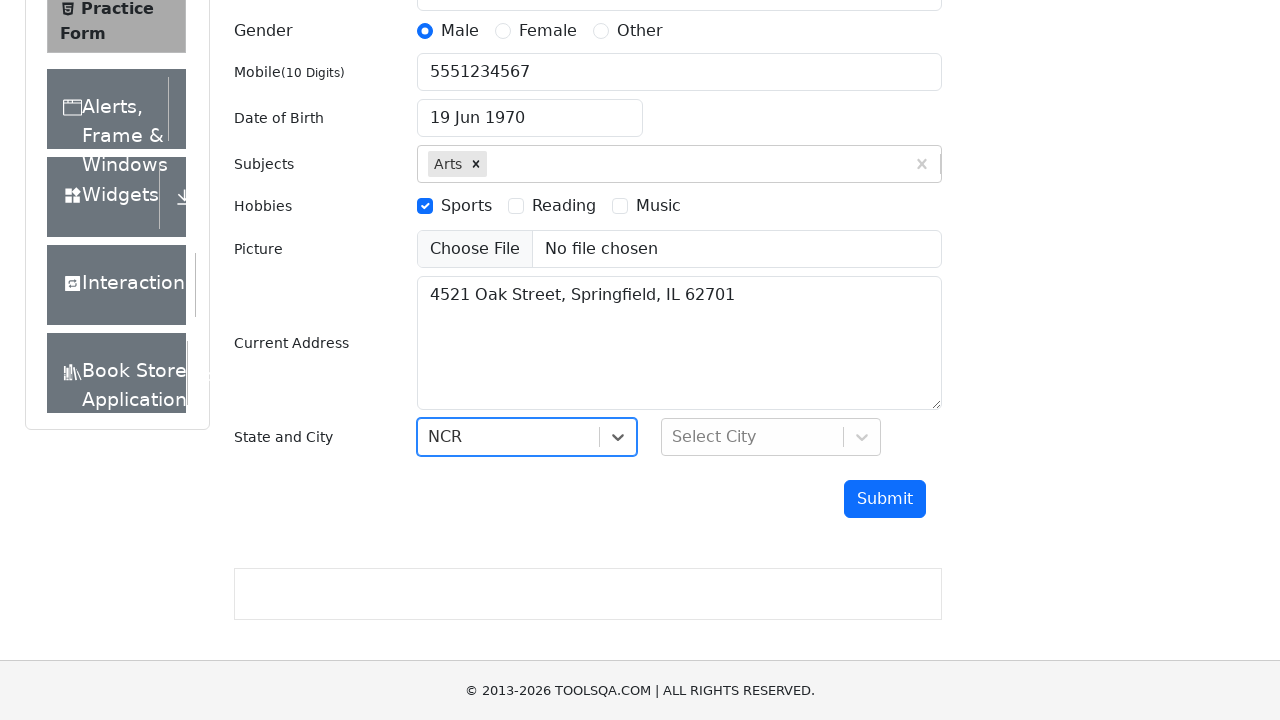

Clicked city dropdown to open options at (771, 437) on #city
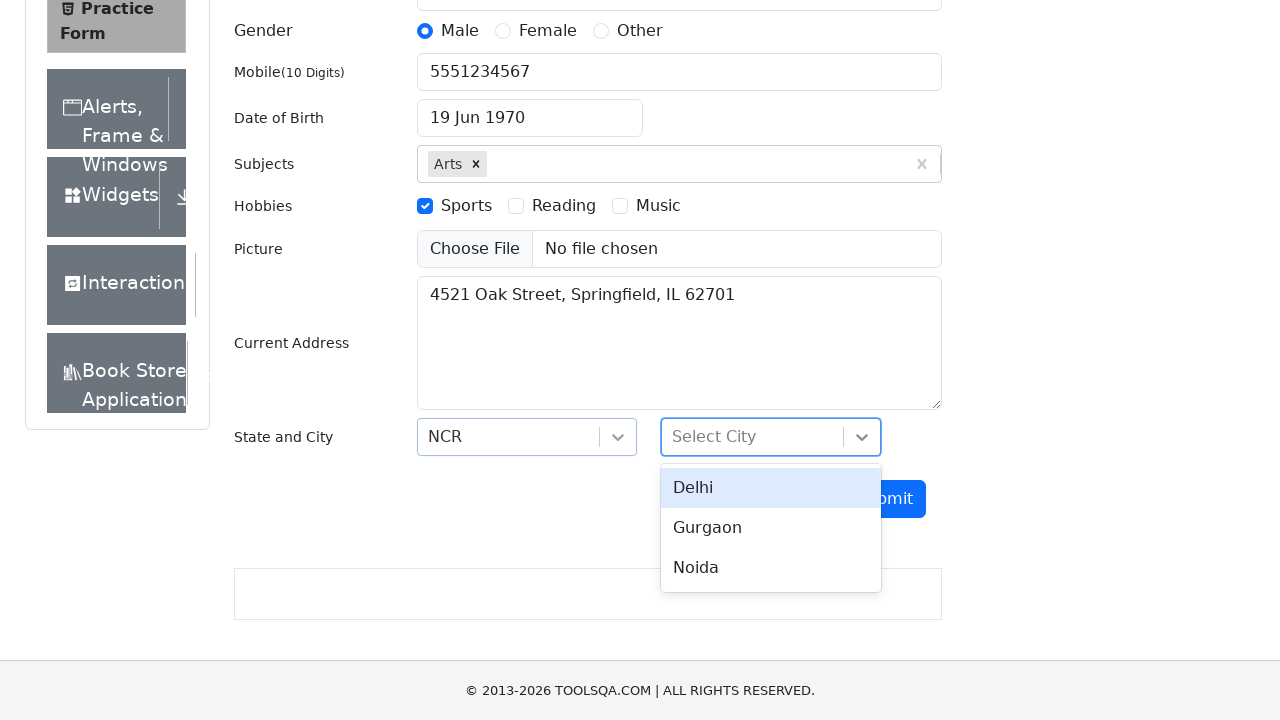

Selected Delhi city from dropdown at (771, 488) on #react-select-4-option-0
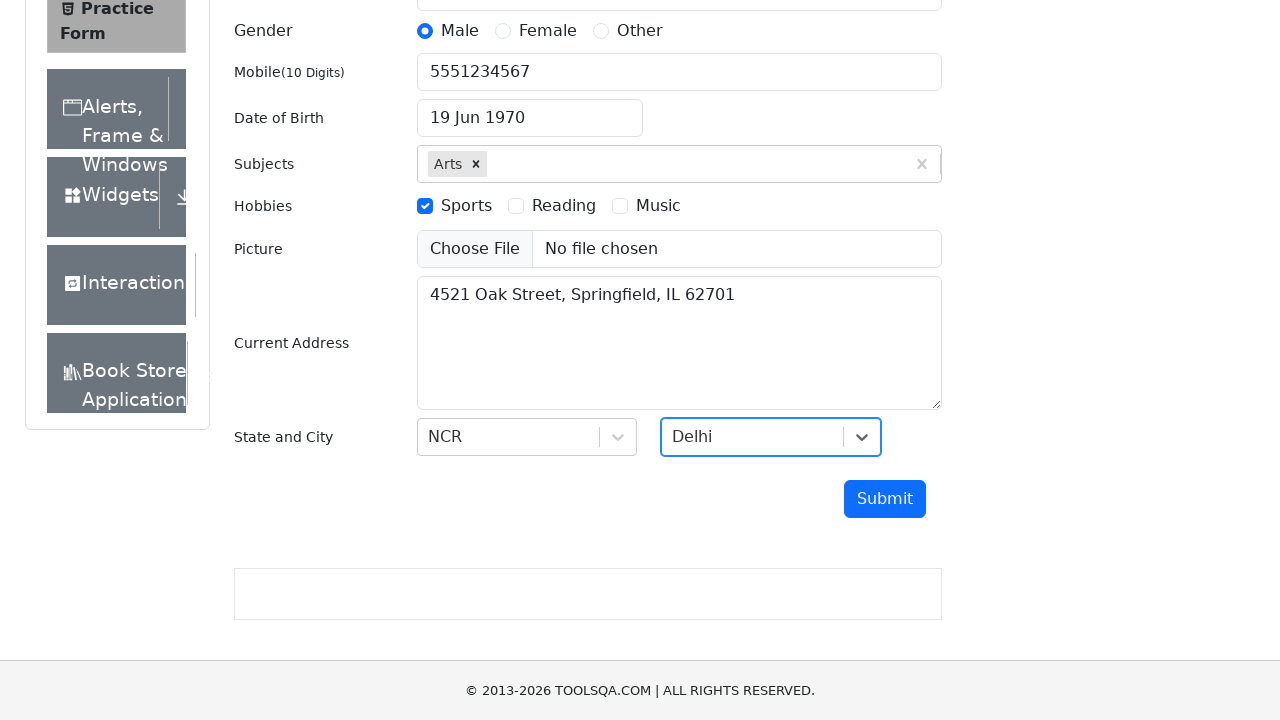

Clicked submit button to submit form at (885, 499) on #submit
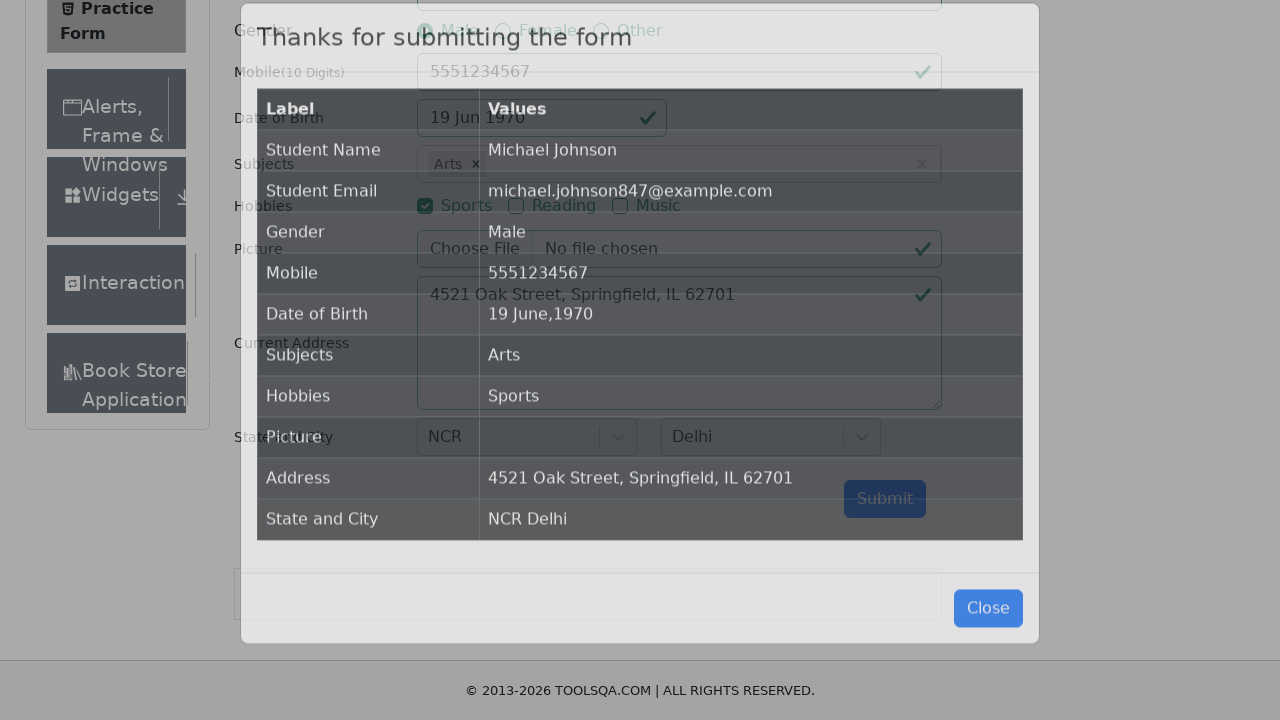

Confirmation modal loaded successfully
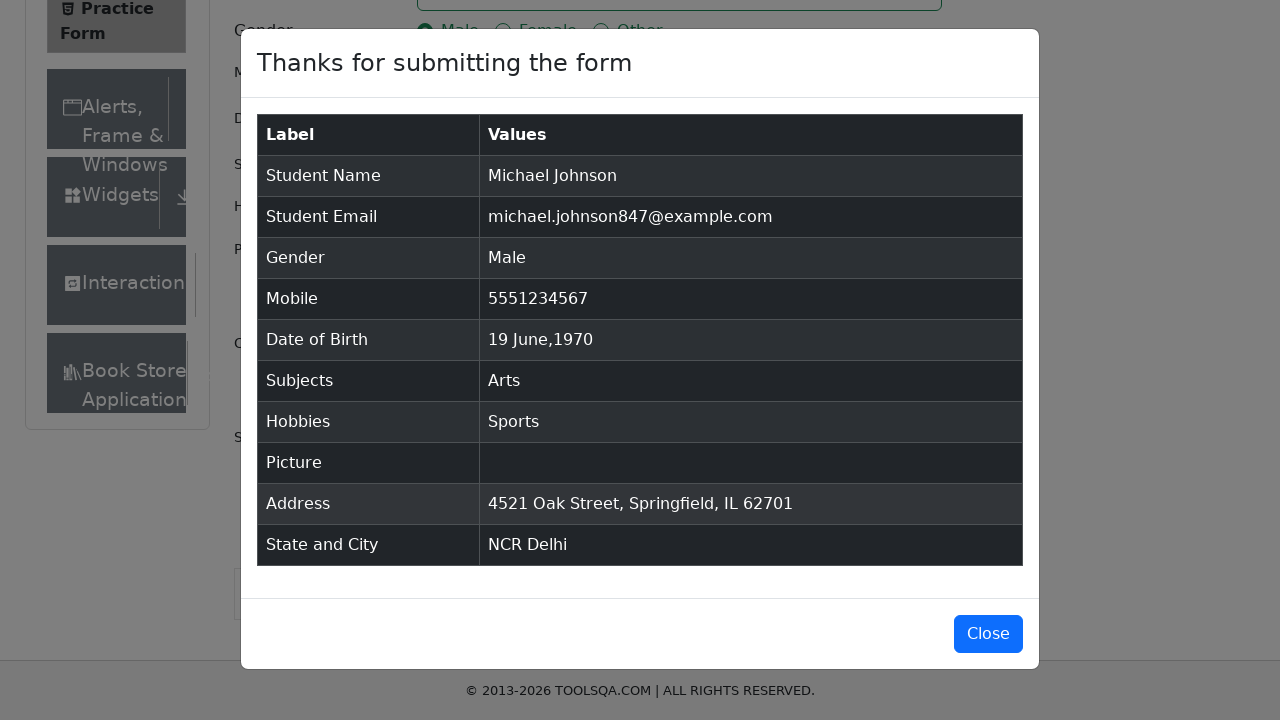

Retrieved modal content text
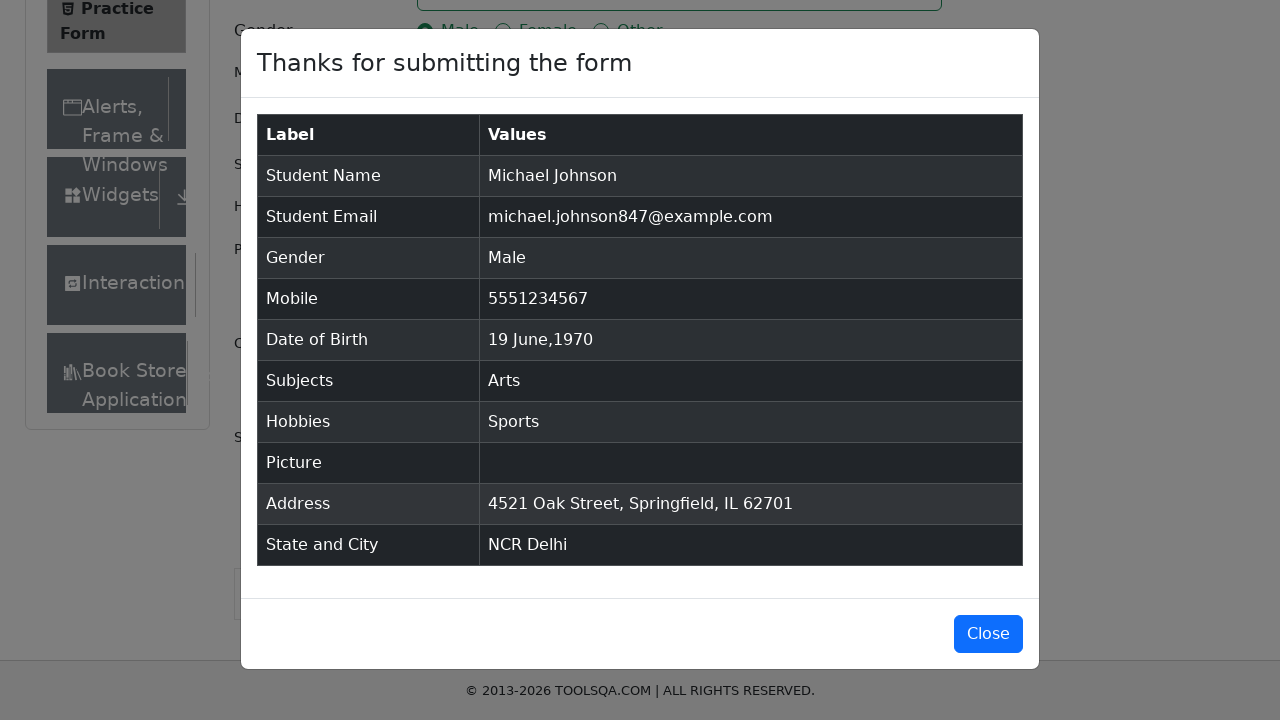

Verified first name 'Michael' appears in modal
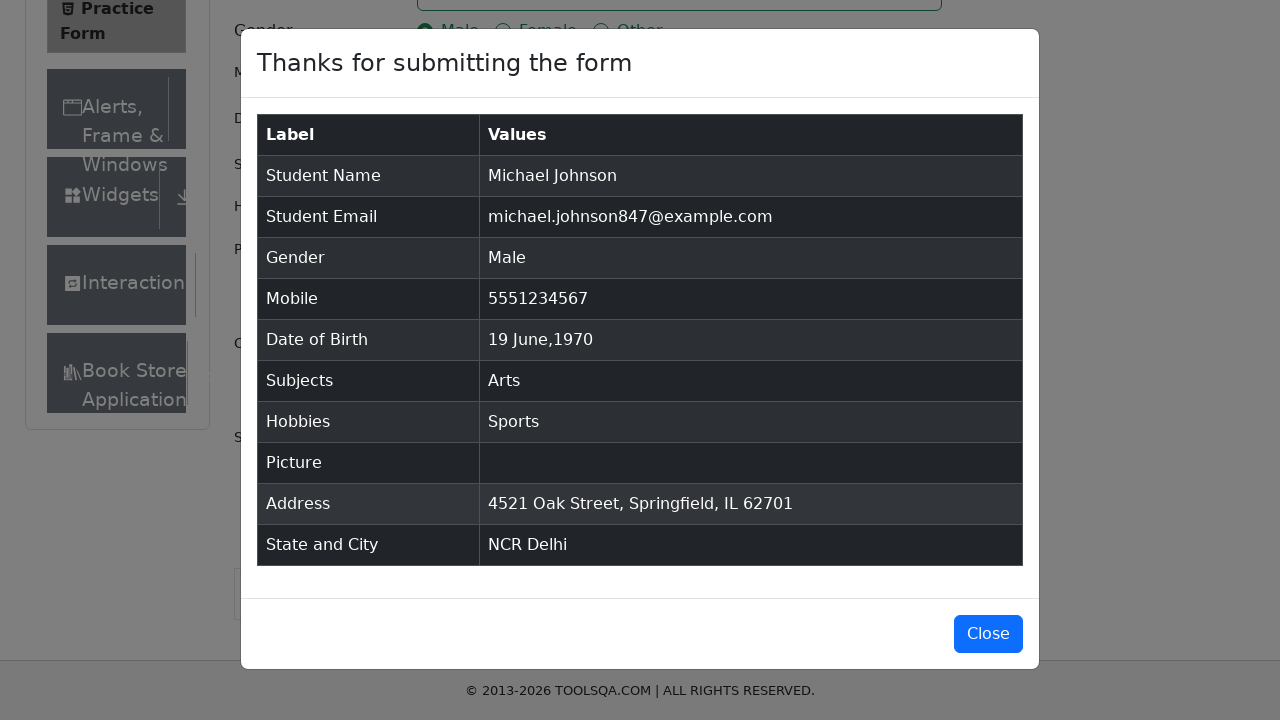

Verified last name 'Johnson' appears in modal
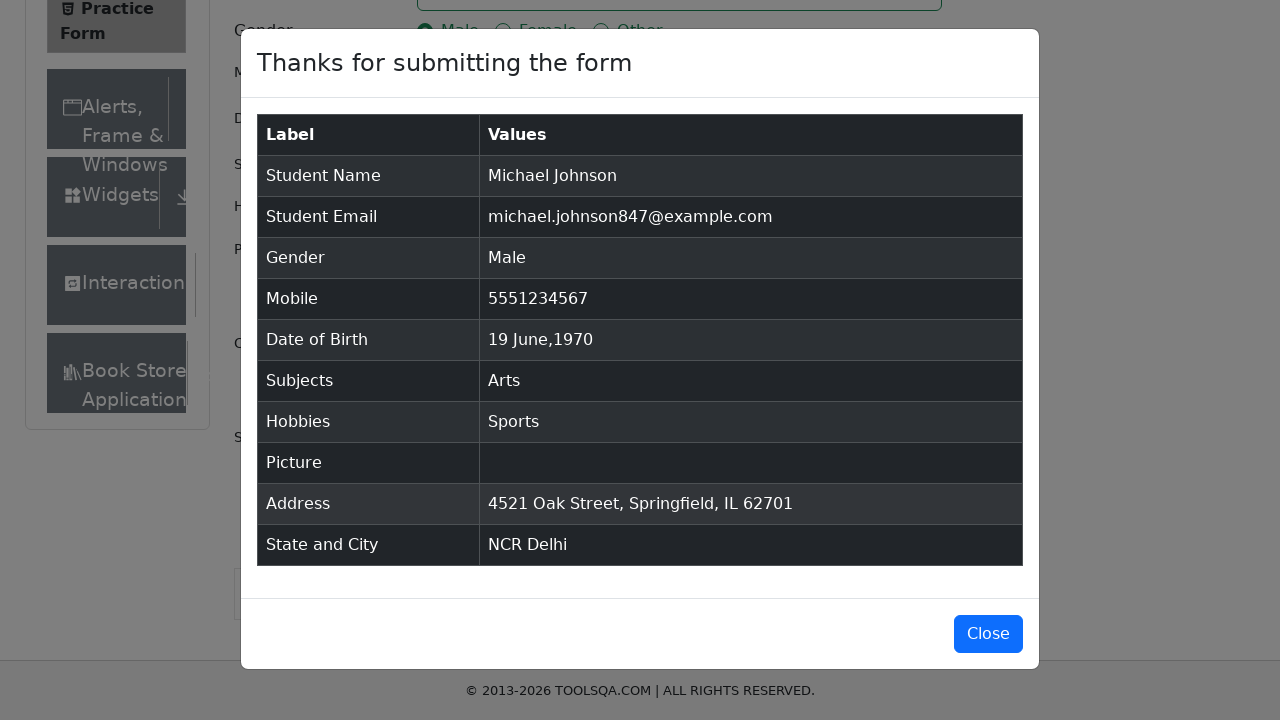

Verified email 'michael.johnson847@example.com' appears in modal
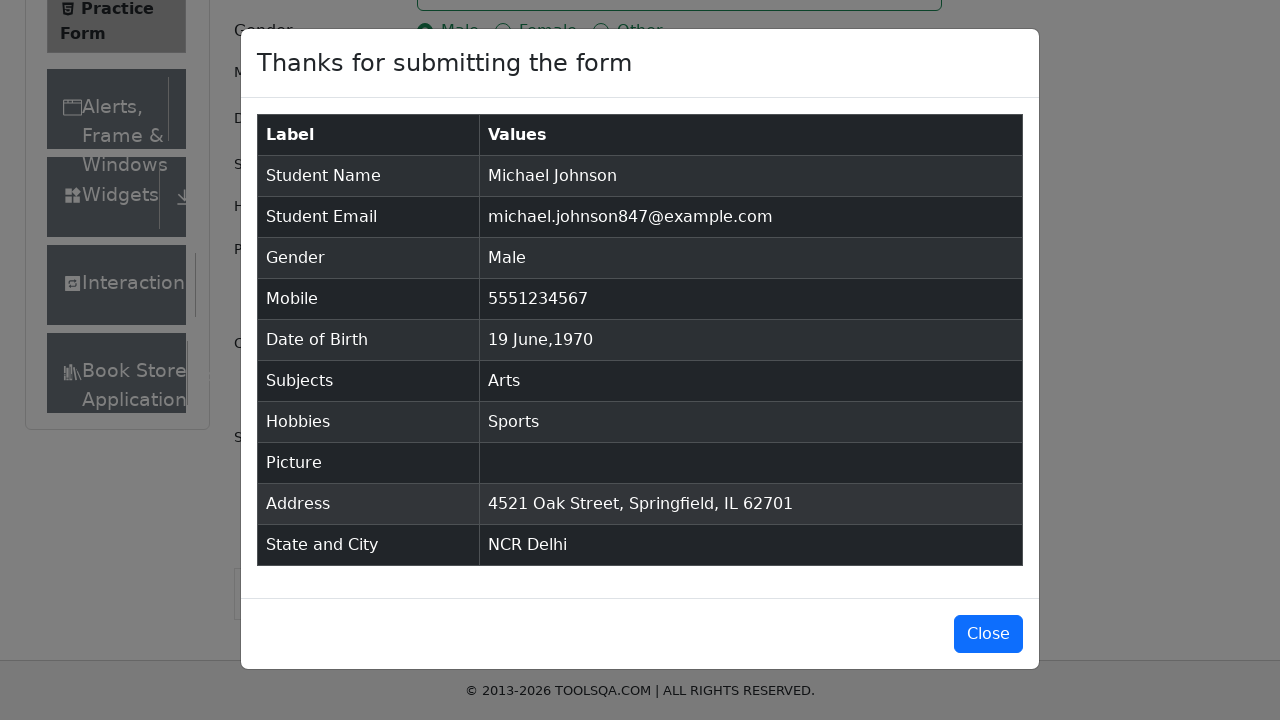

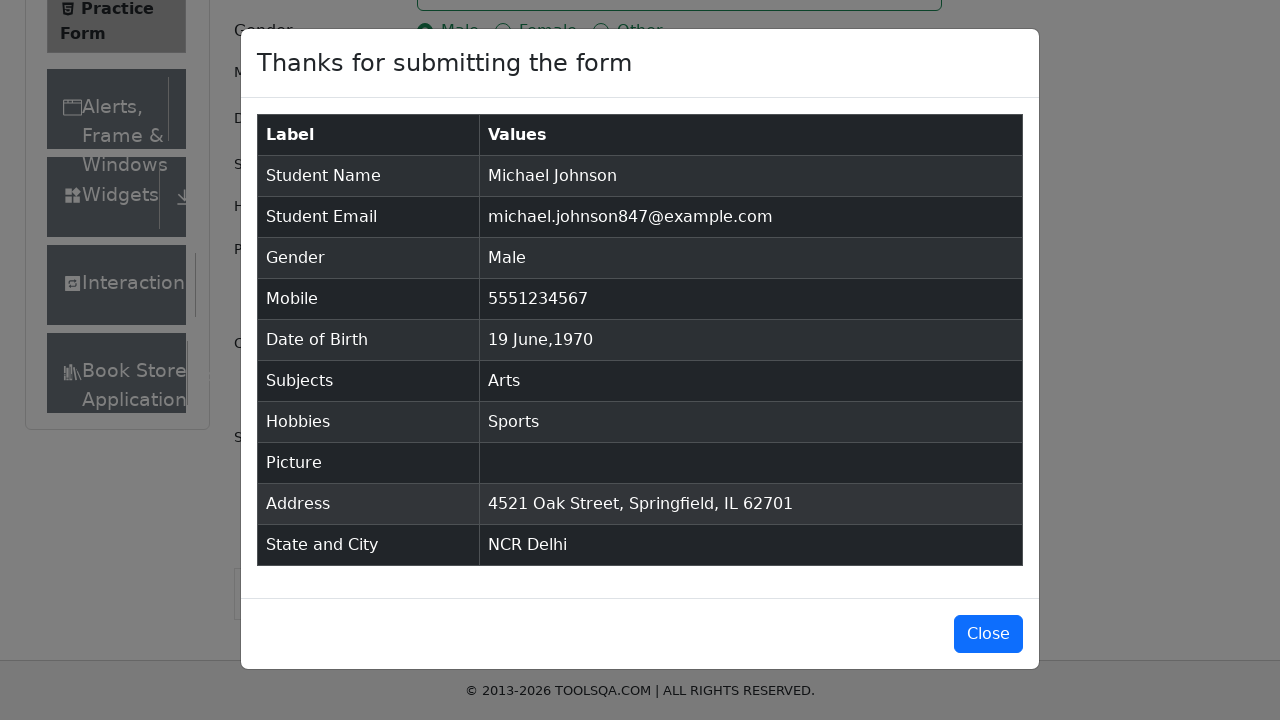